Tests jQuery UI draggable functionality by switching to an iframe and performing multiple drag-and-drop operations on a draggable element

Starting URL: https://jqueryui.com/draggable

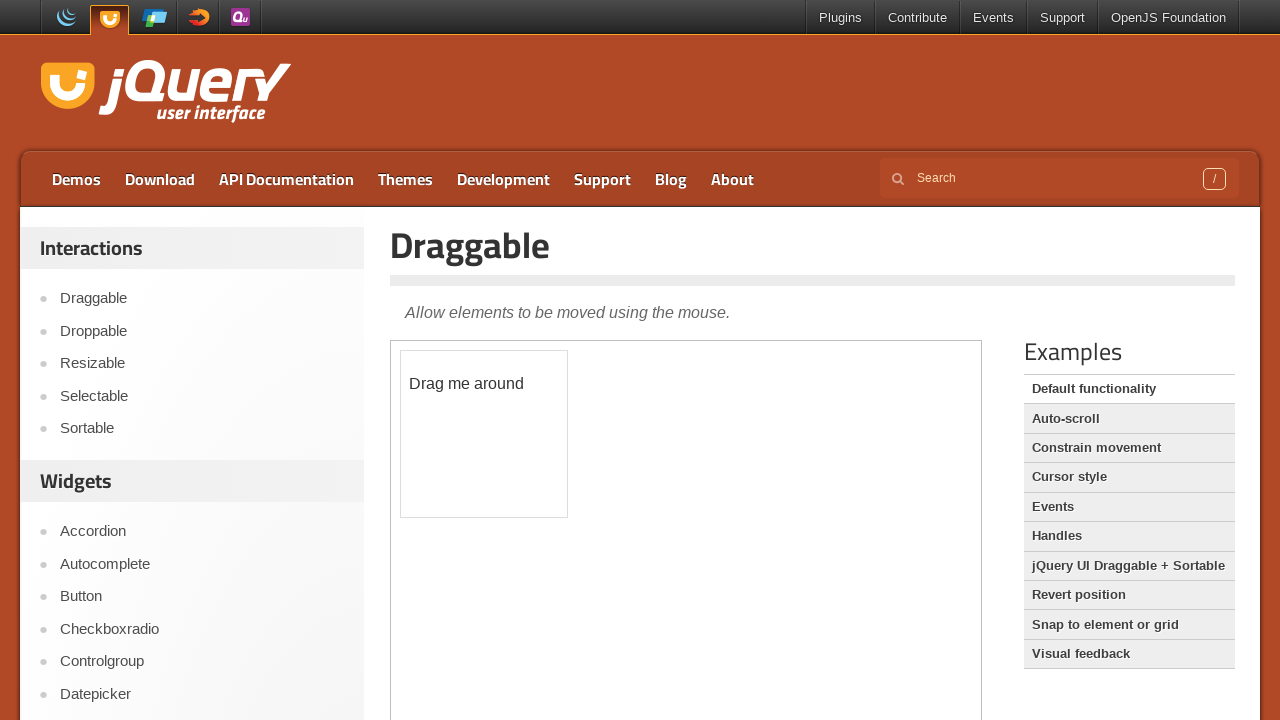

Located the demo iframe
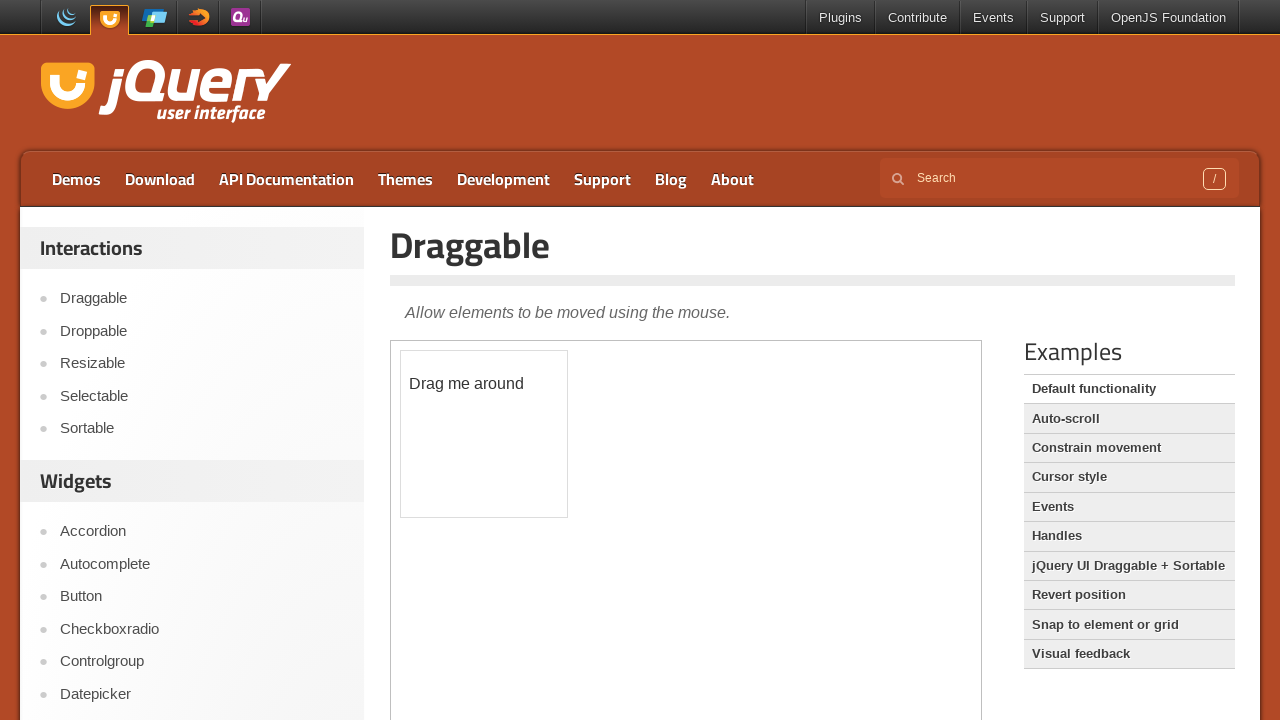

Located the draggable element with ID 'draggable'
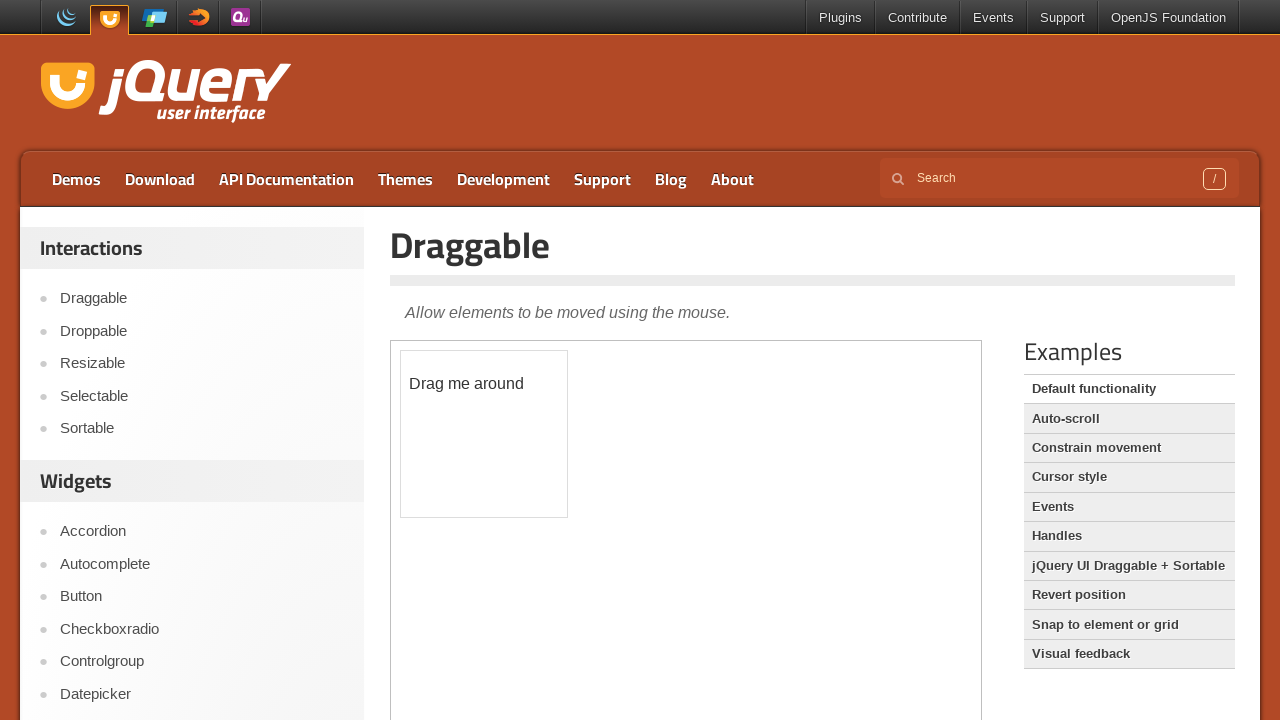

Draggable element is now visible
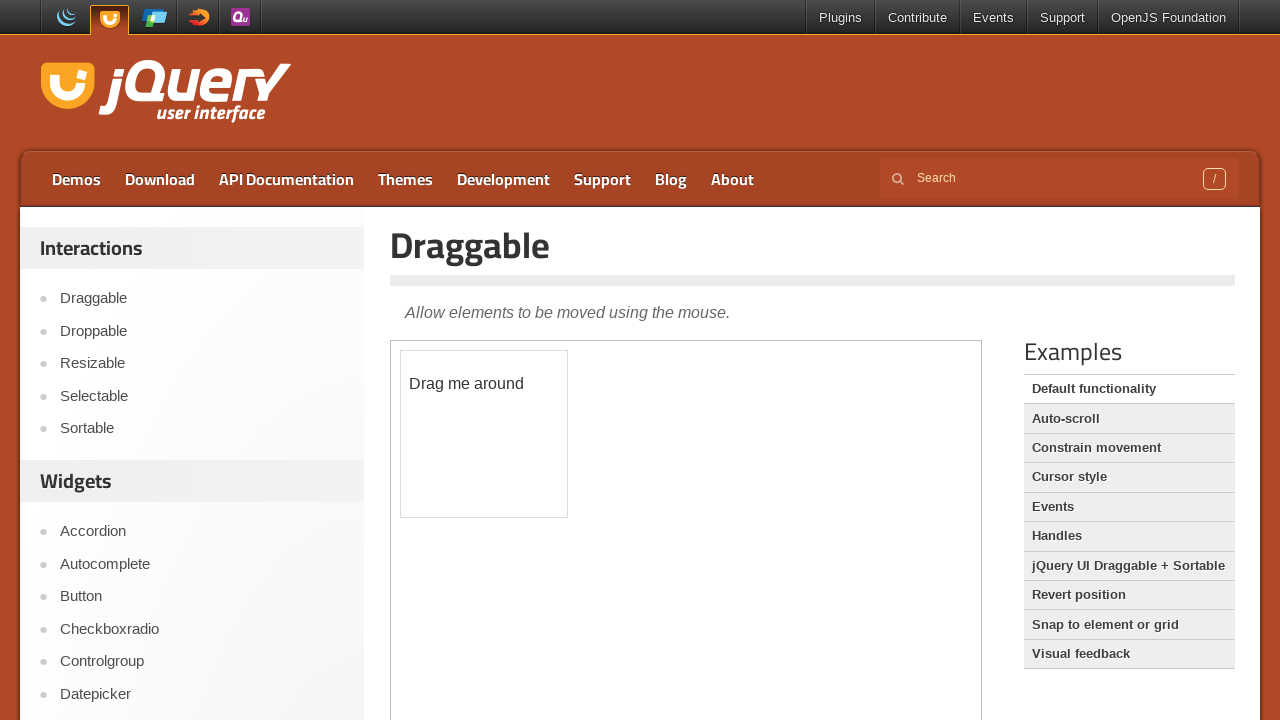

Retrieved bounding box of draggable element
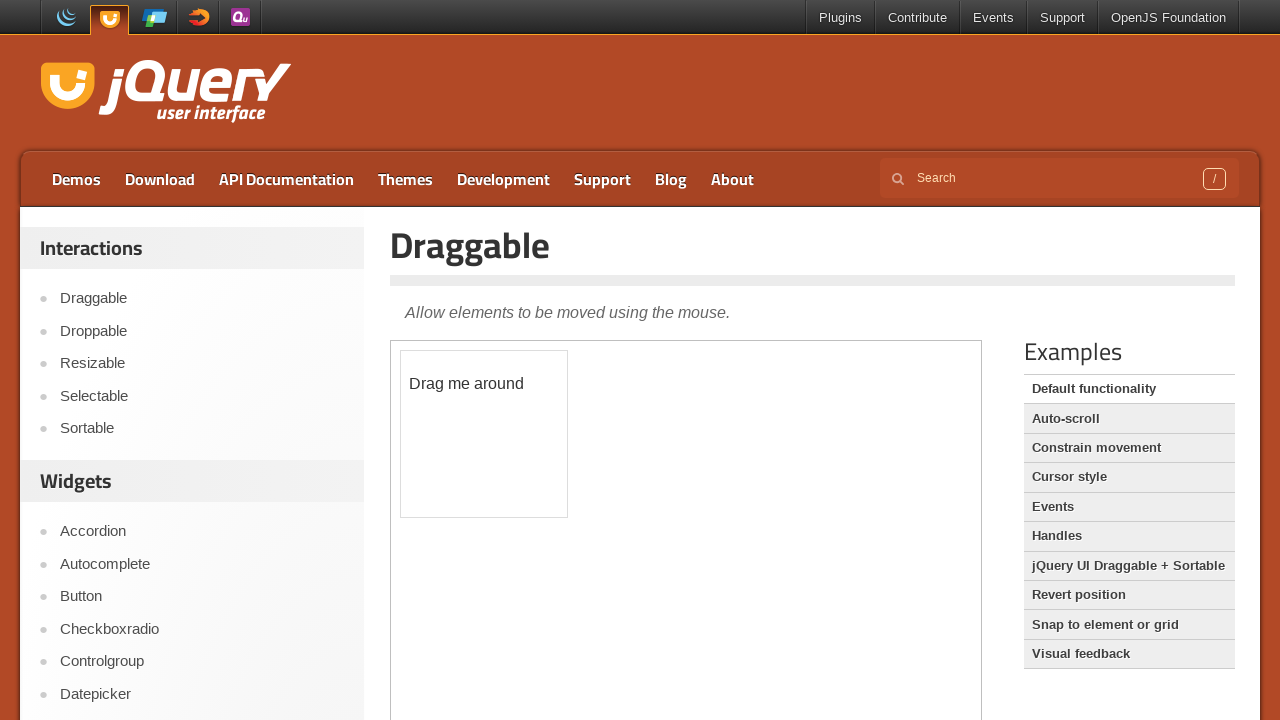

Moved mouse to center of draggable element at (484, 434)
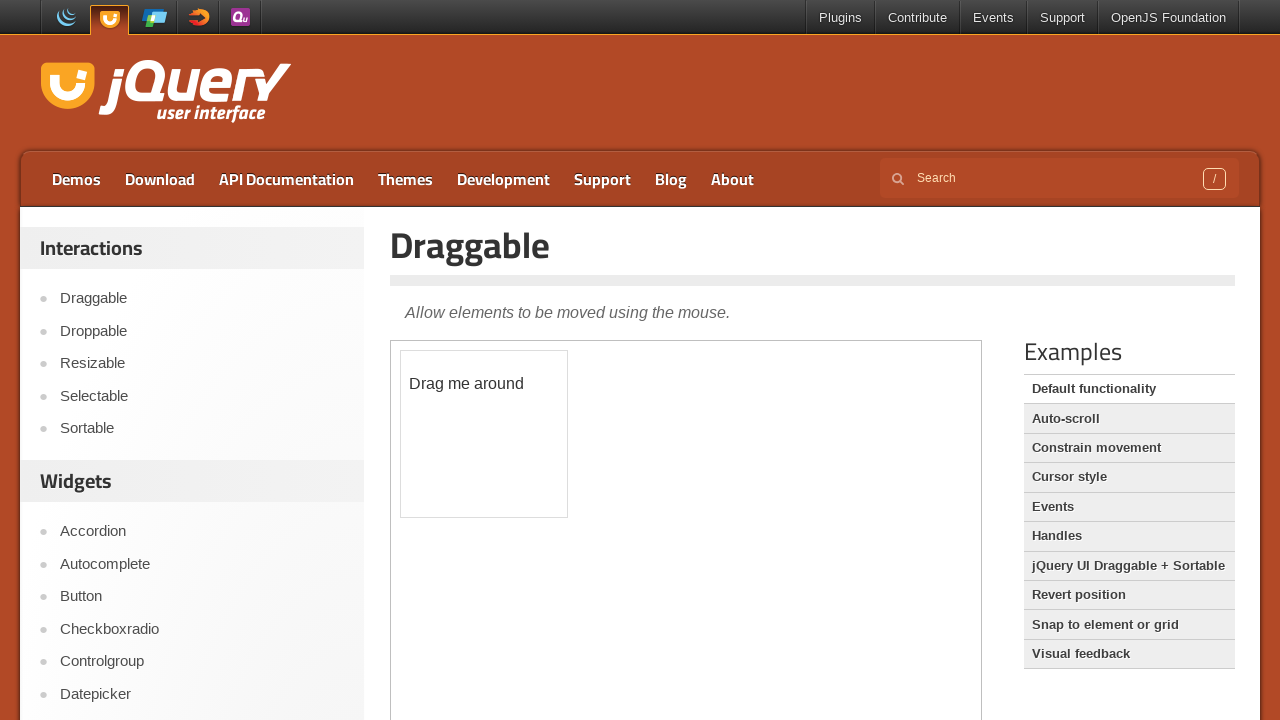

Mouse button pressed down on draggable element at (484, 434)
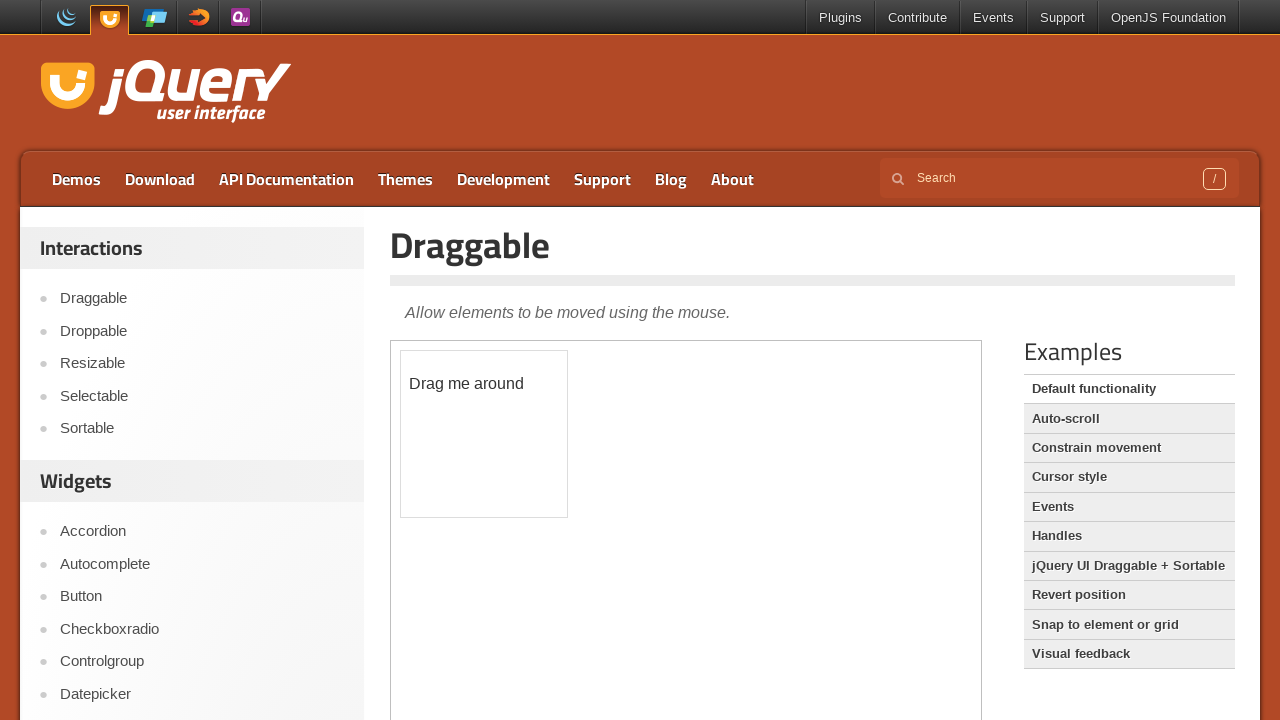

Dragged element 200 pixels right and 100 pixels down at (684, 534)
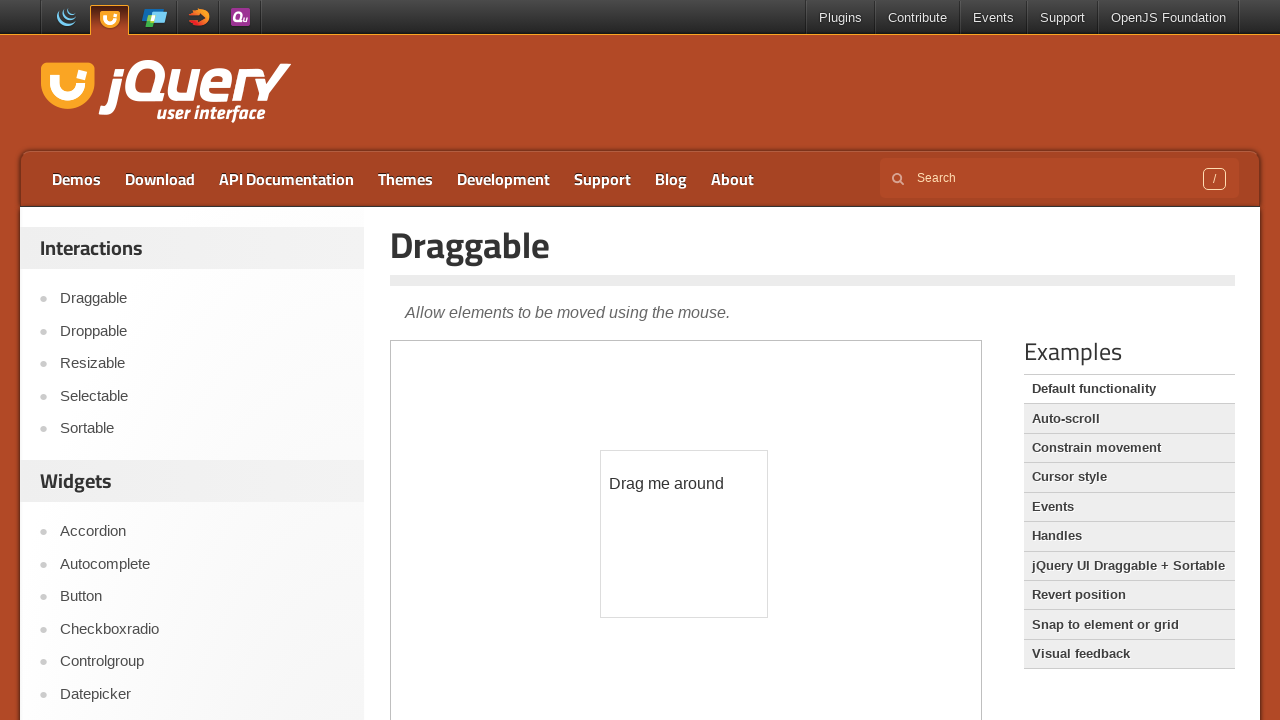

Mouse button released after first drag operation at (684, 534)
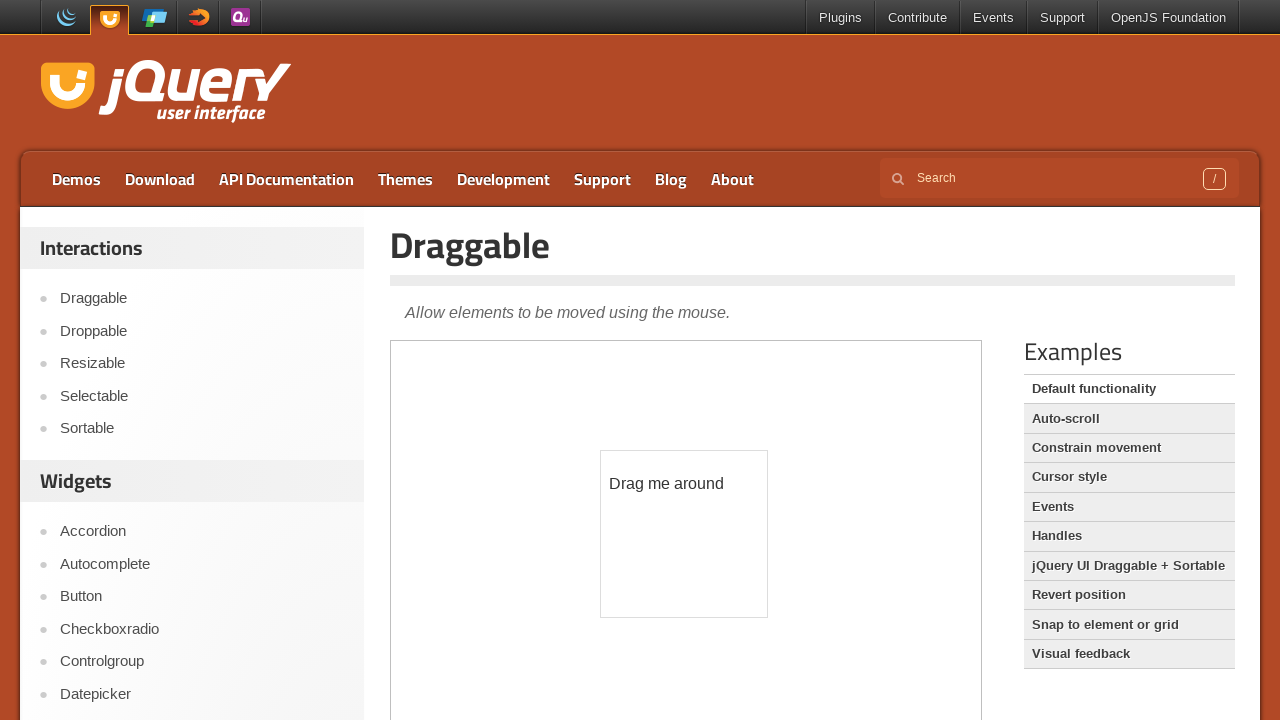

Retrieved updated bounding box after first drag
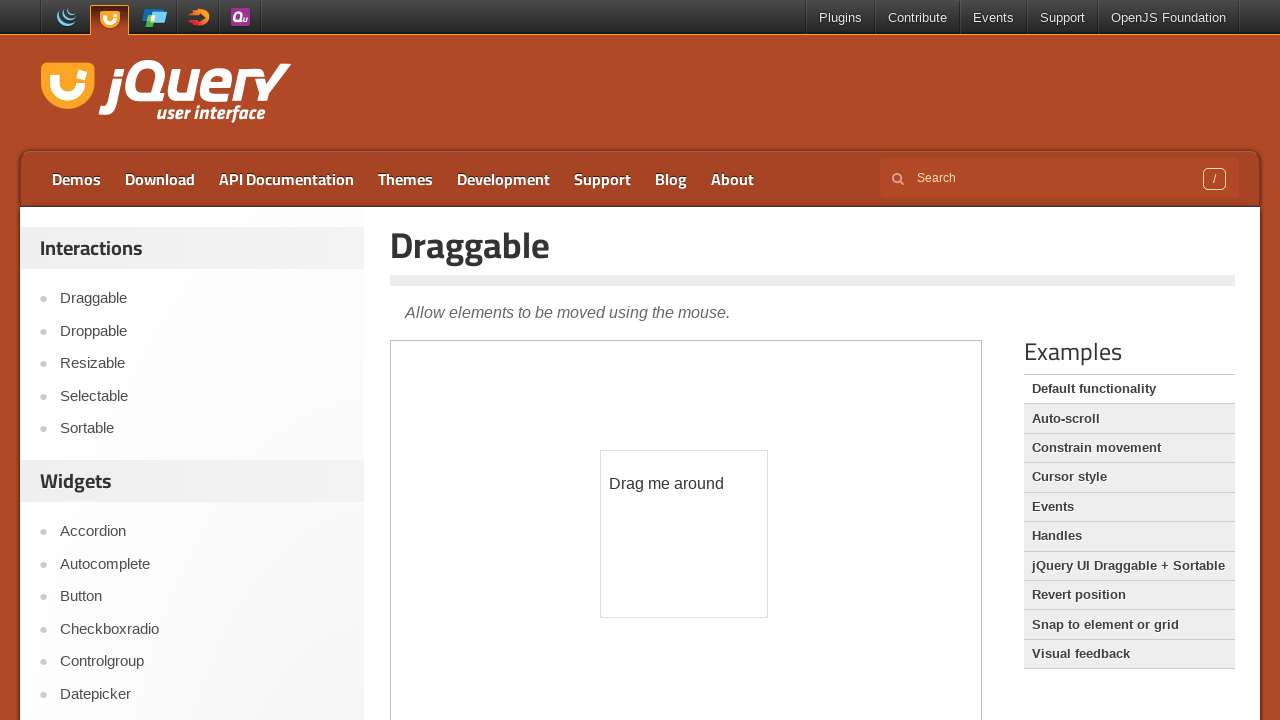

Moved mouse to center of draggable element at (684, 534)
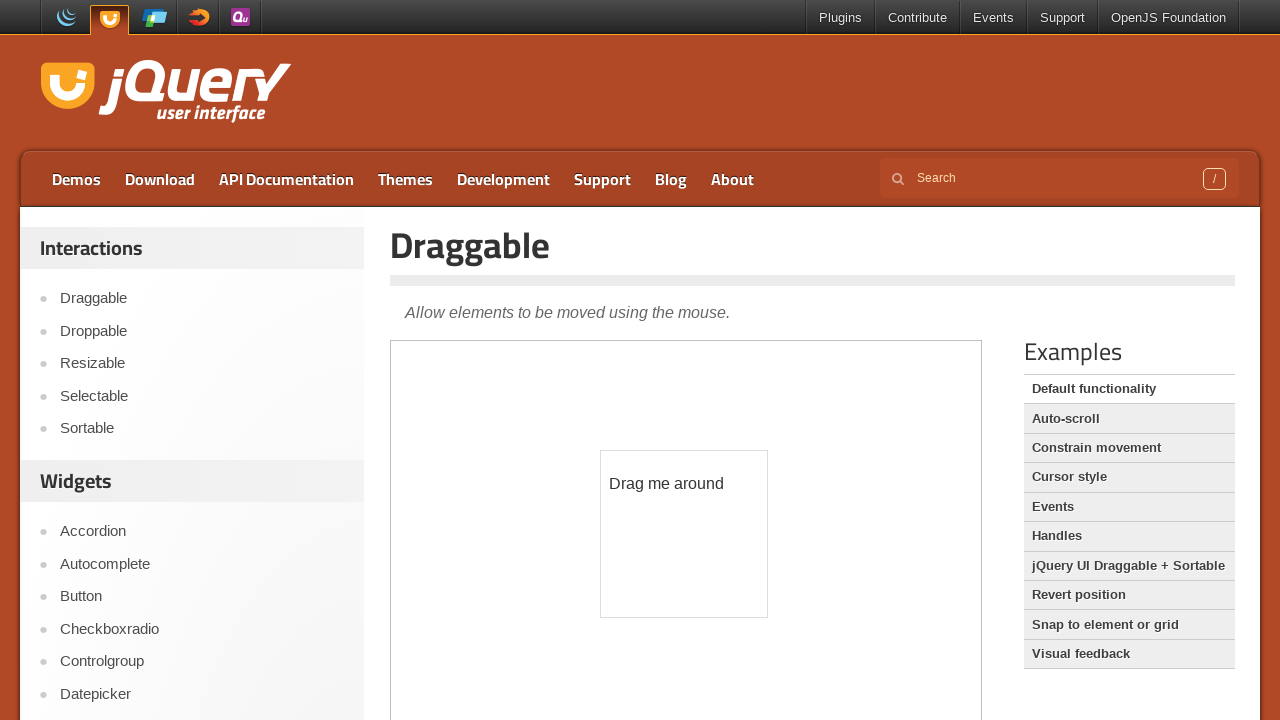

Mouse button pressed down on draggable element at (684, 534)
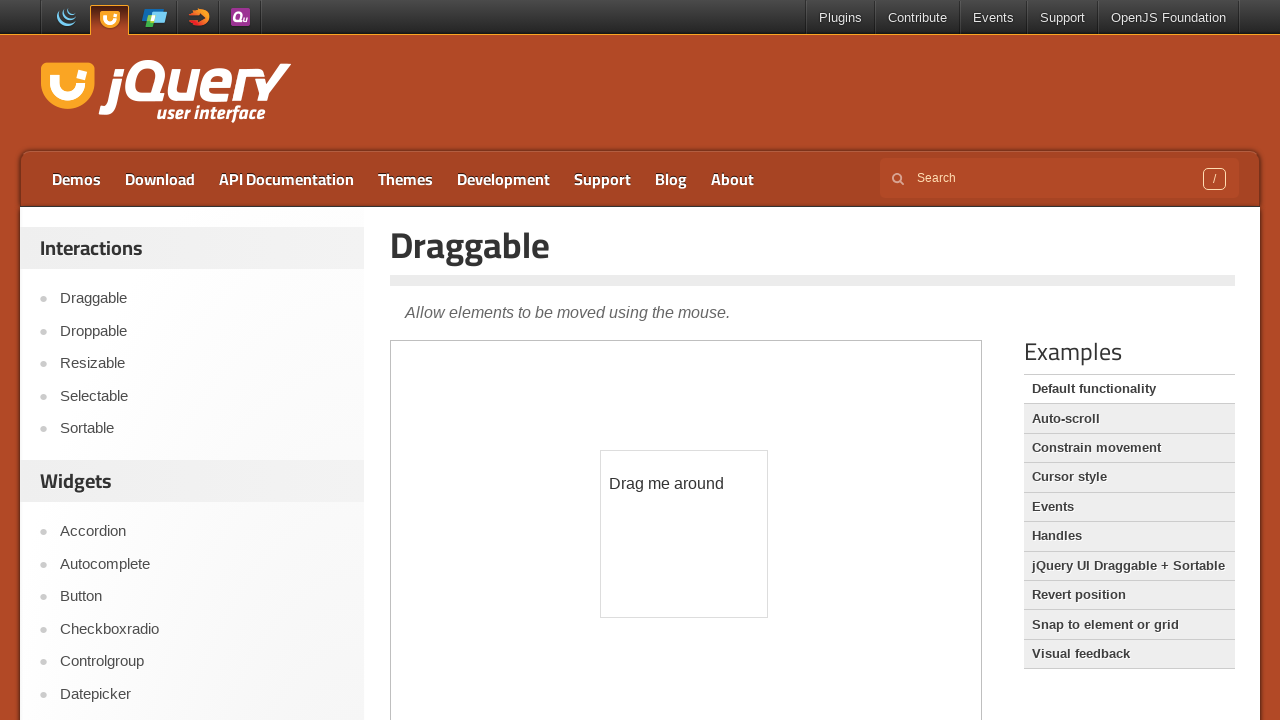

Dragged element 150 pixels right and 50 pixels down at (834, 584)
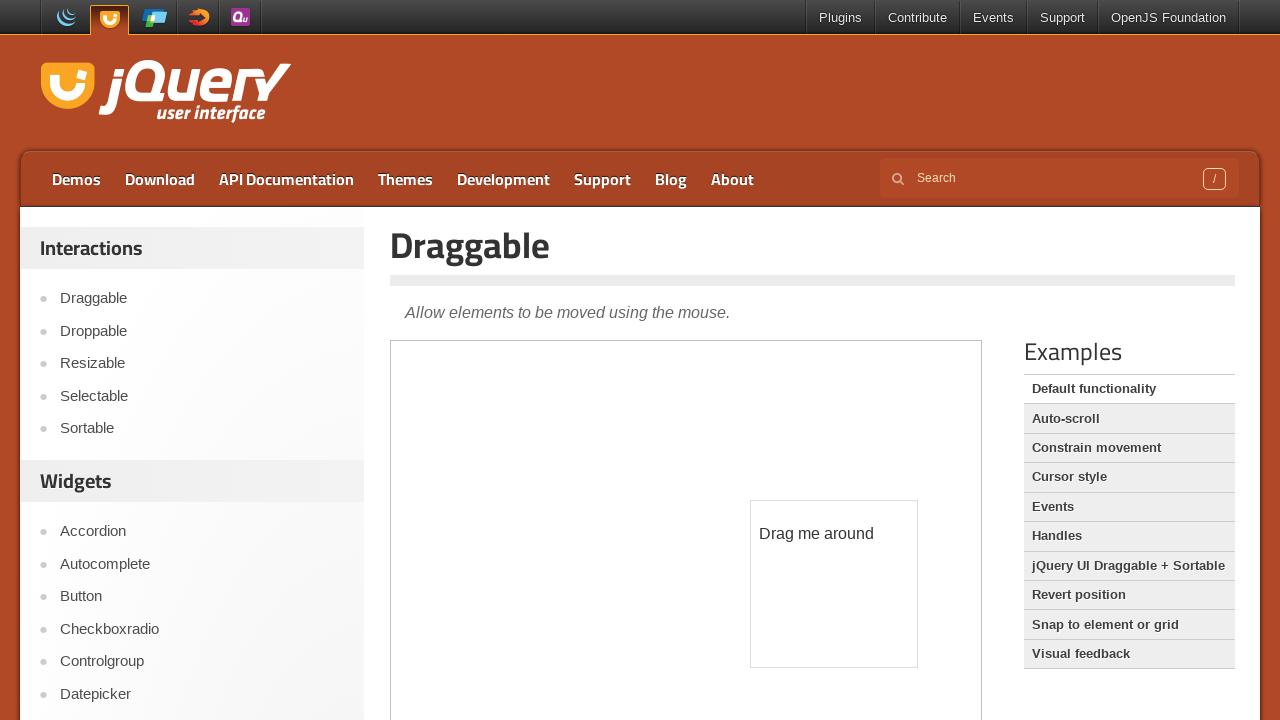

Mouse button released after second drag operation at (834, 584)
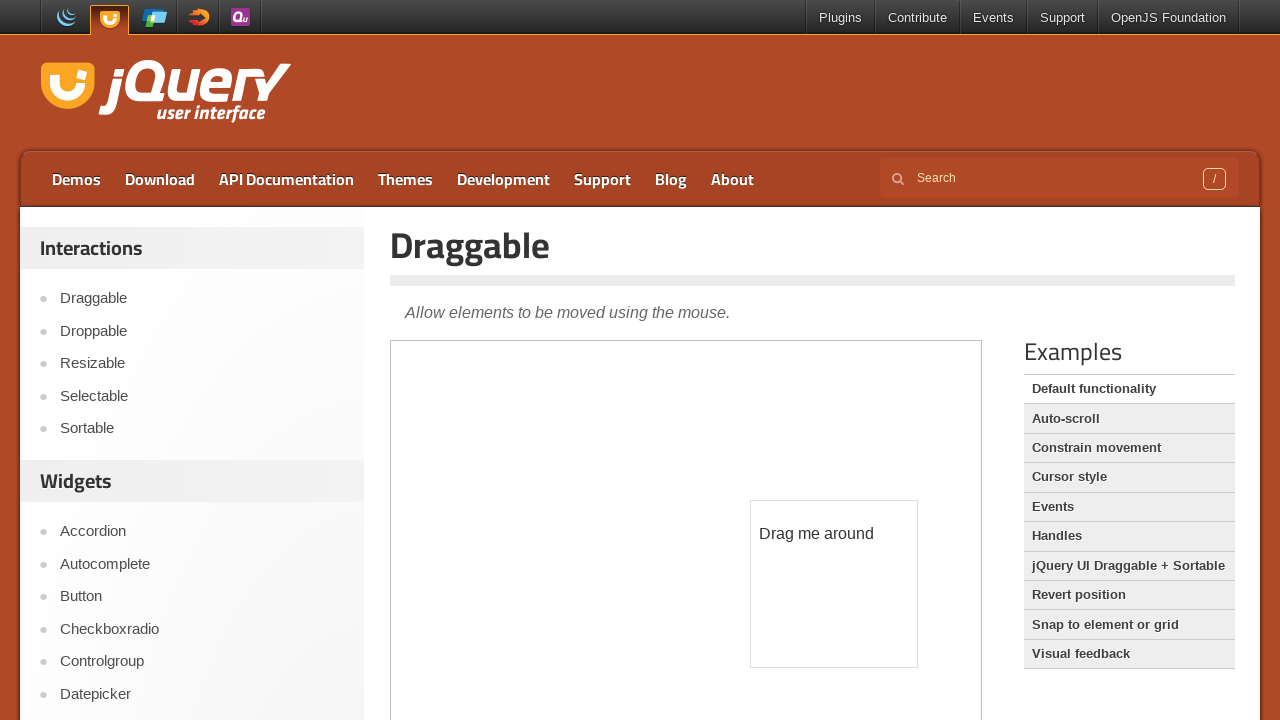

Retrieved updated bounding box after second drag
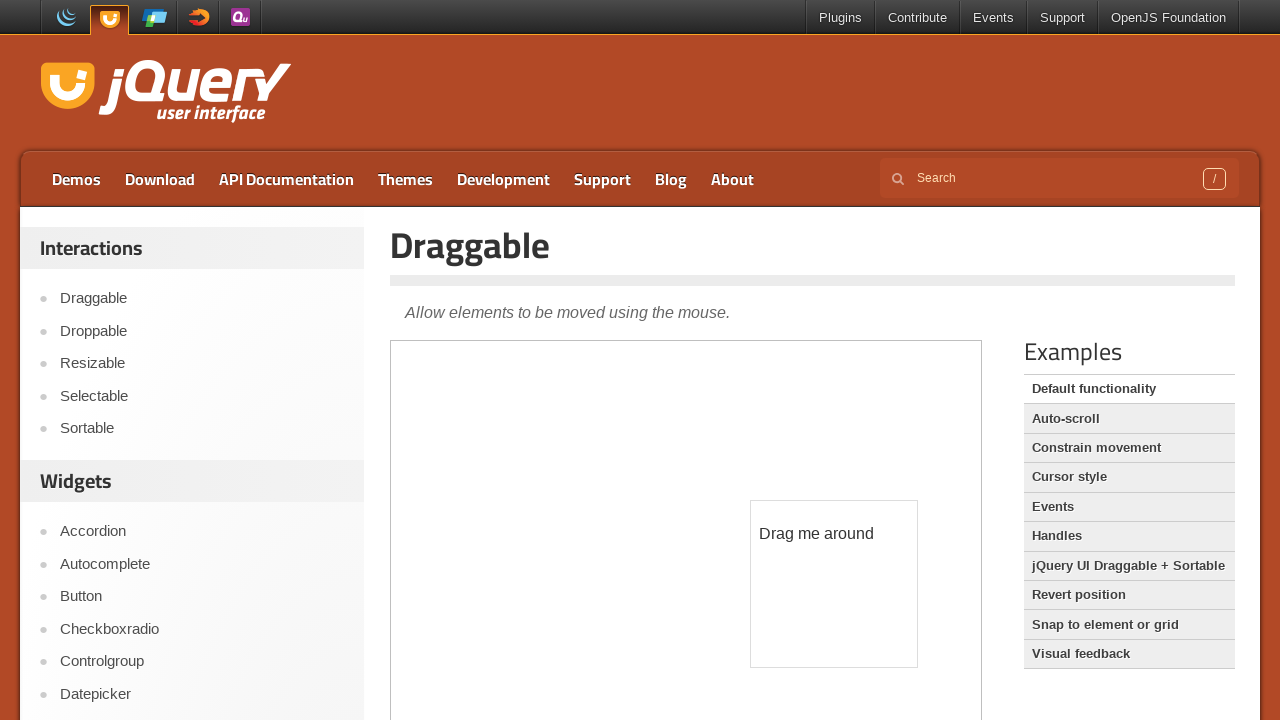

Moved mouse to center of draggable element at (834, 584)
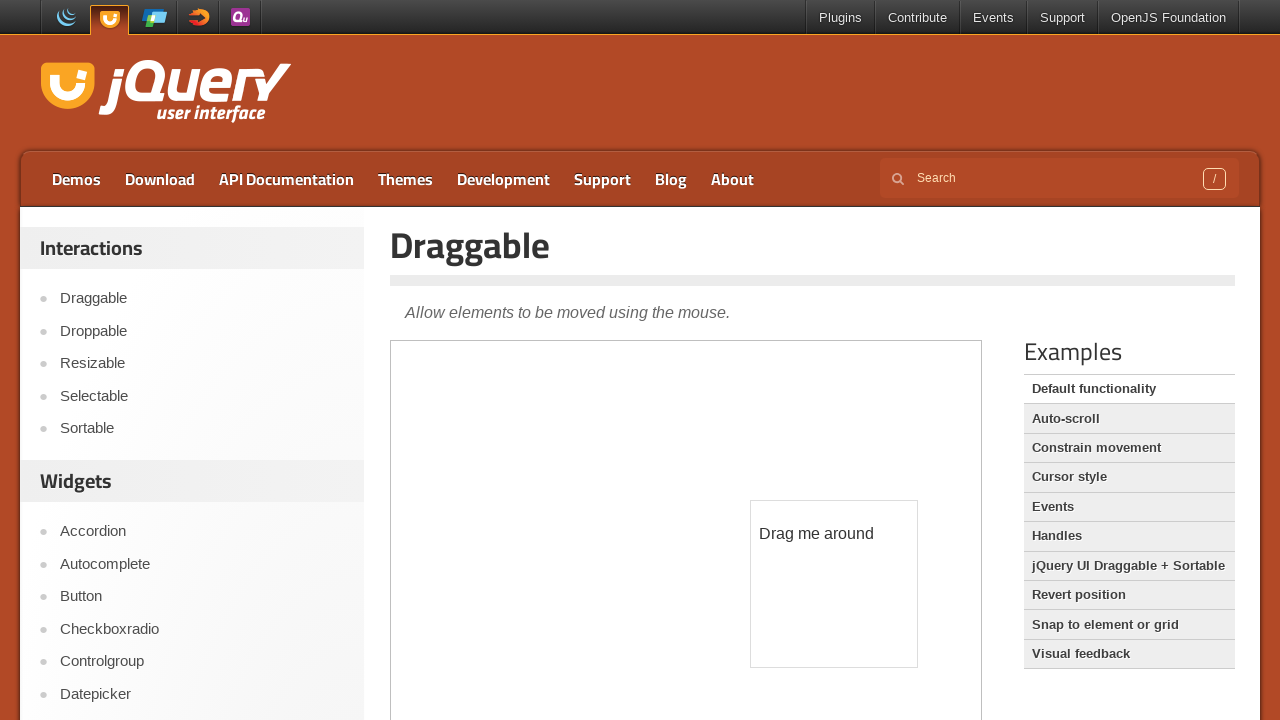

Mouse button pressed down on draggable element at (834, 584)
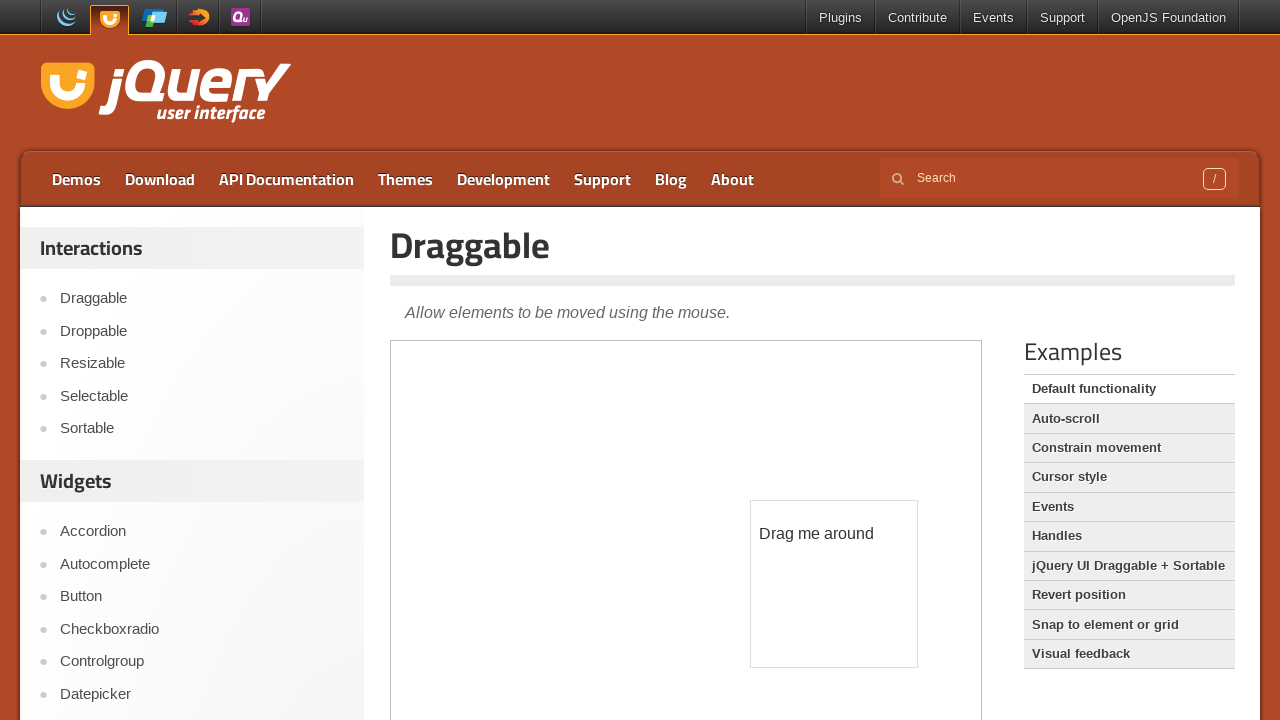

Dragged element 50 pixels right and 100 pixels down at (884, 684)
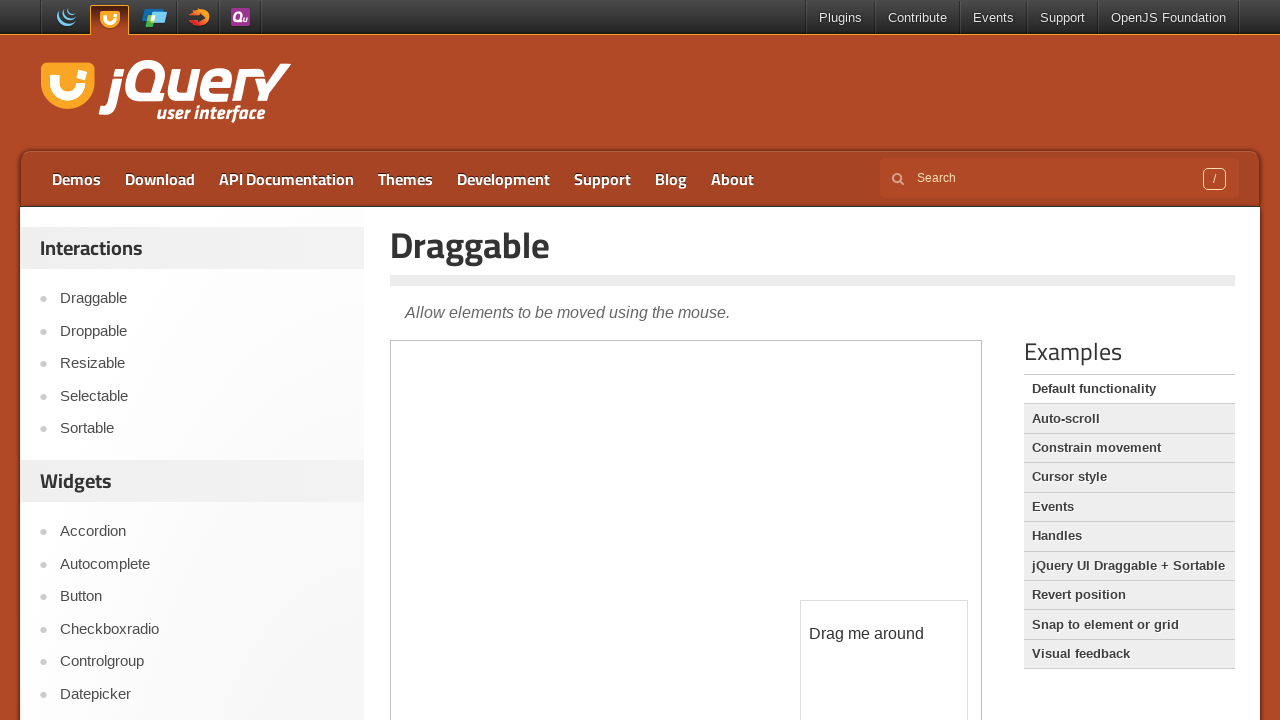

Mouse button released after third drag operation at (884, 684)
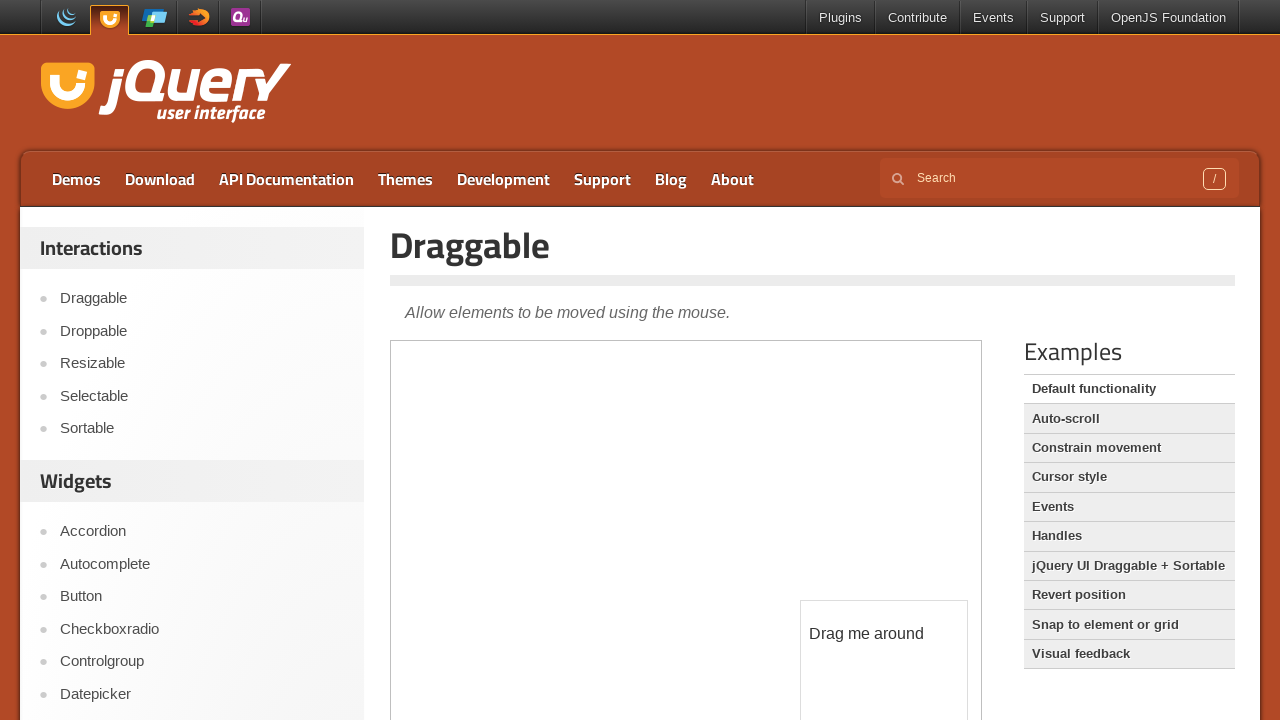

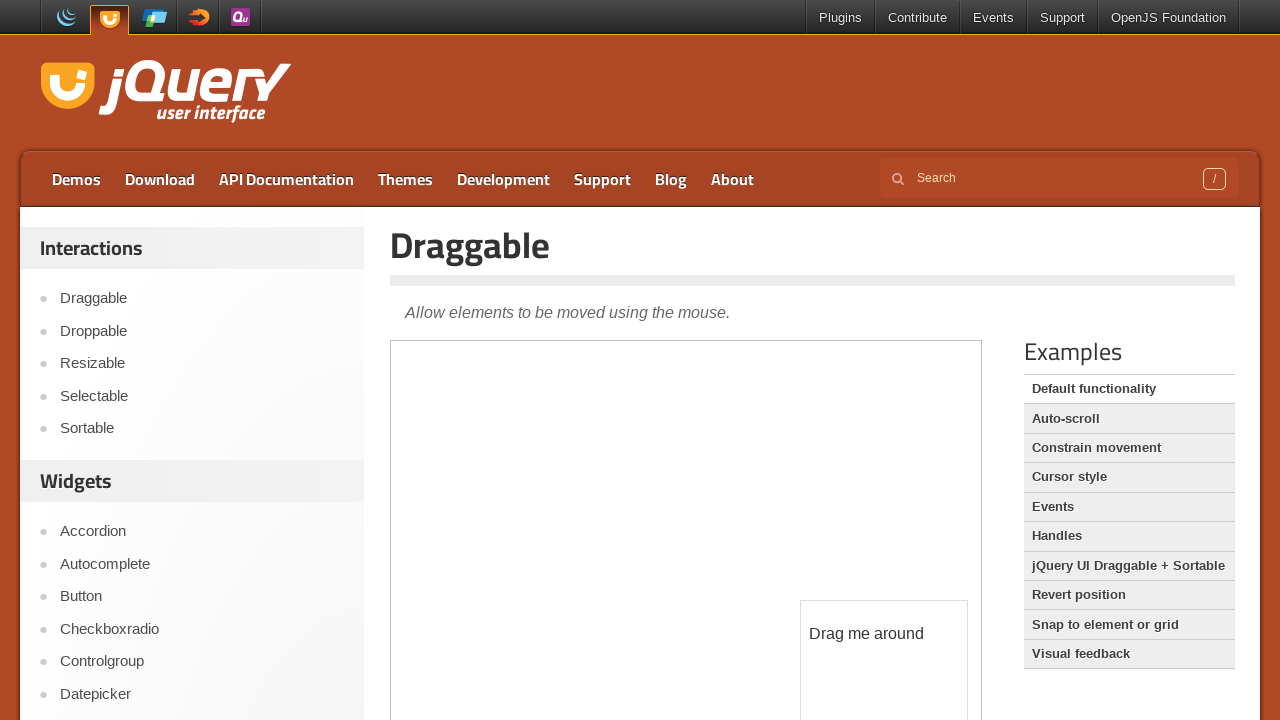